Tests drag and drop functionality by dragging a draggable element and dropping it onto a droppable target on the jQuery UI demo page.

Starting URL: http://jqueryui.com/resources/demos/droppable/default.html

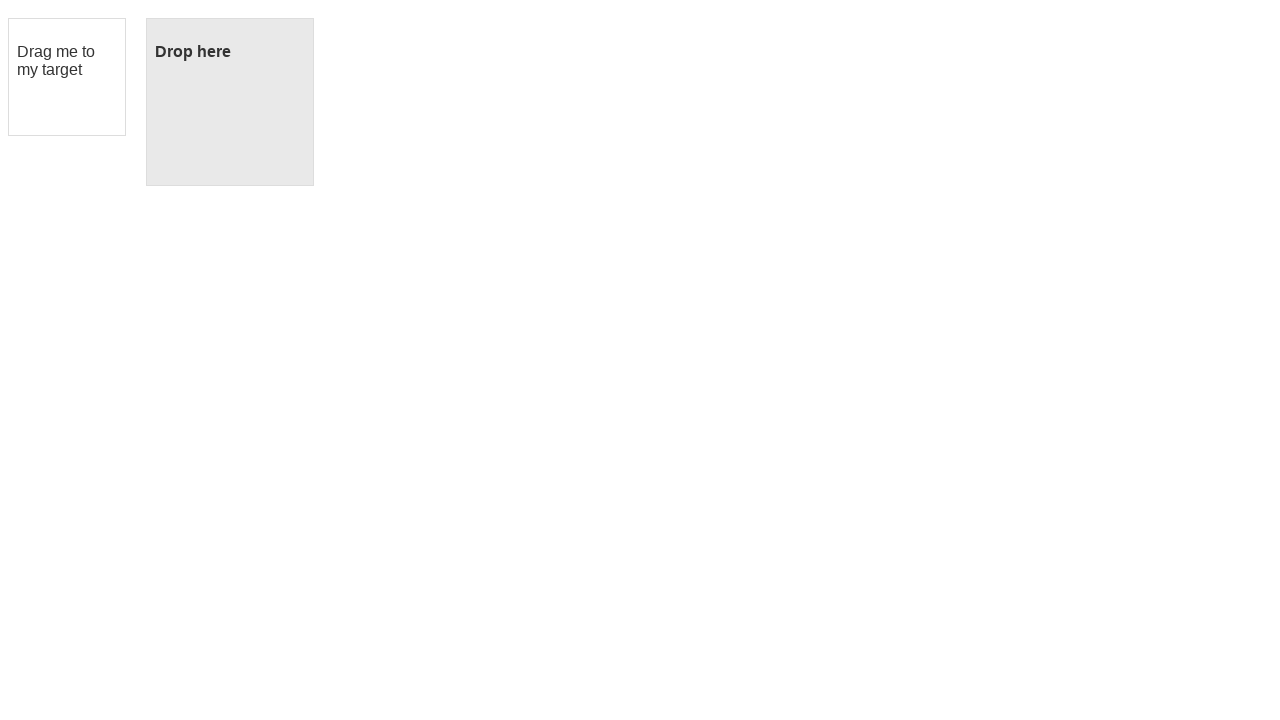

Waited for draggable element to be visible
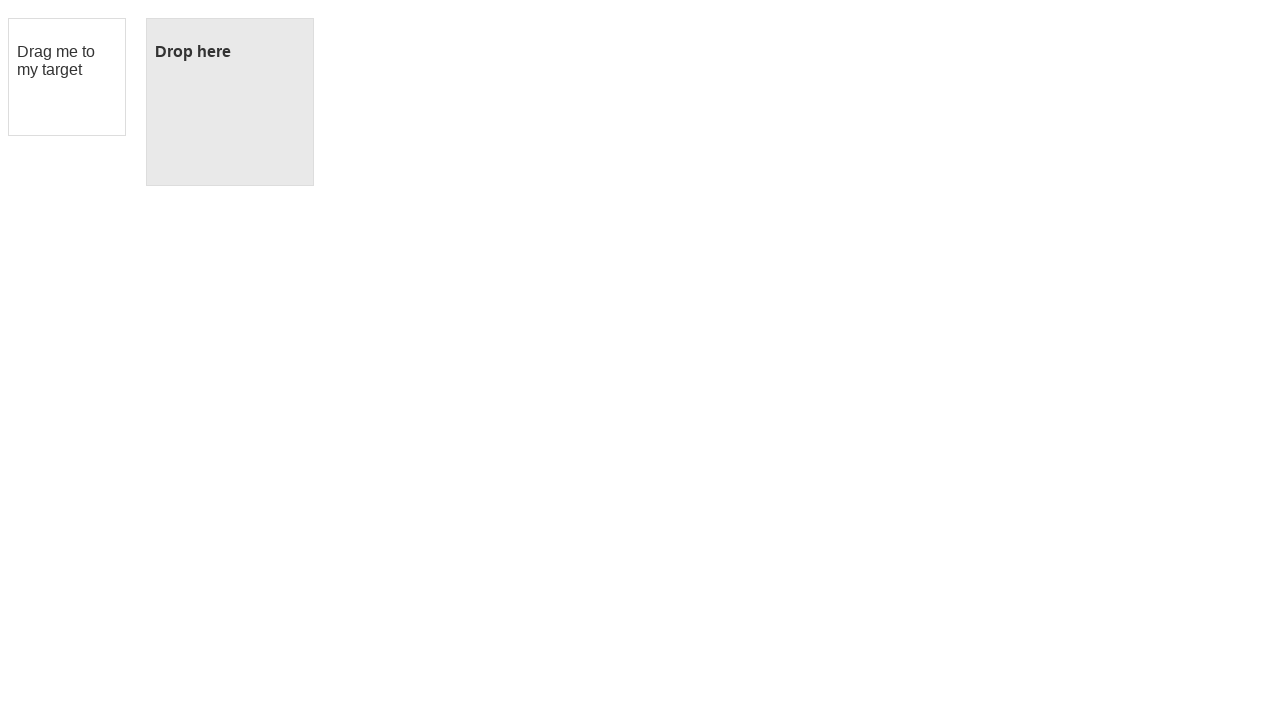

Waited for droppable element to be visible
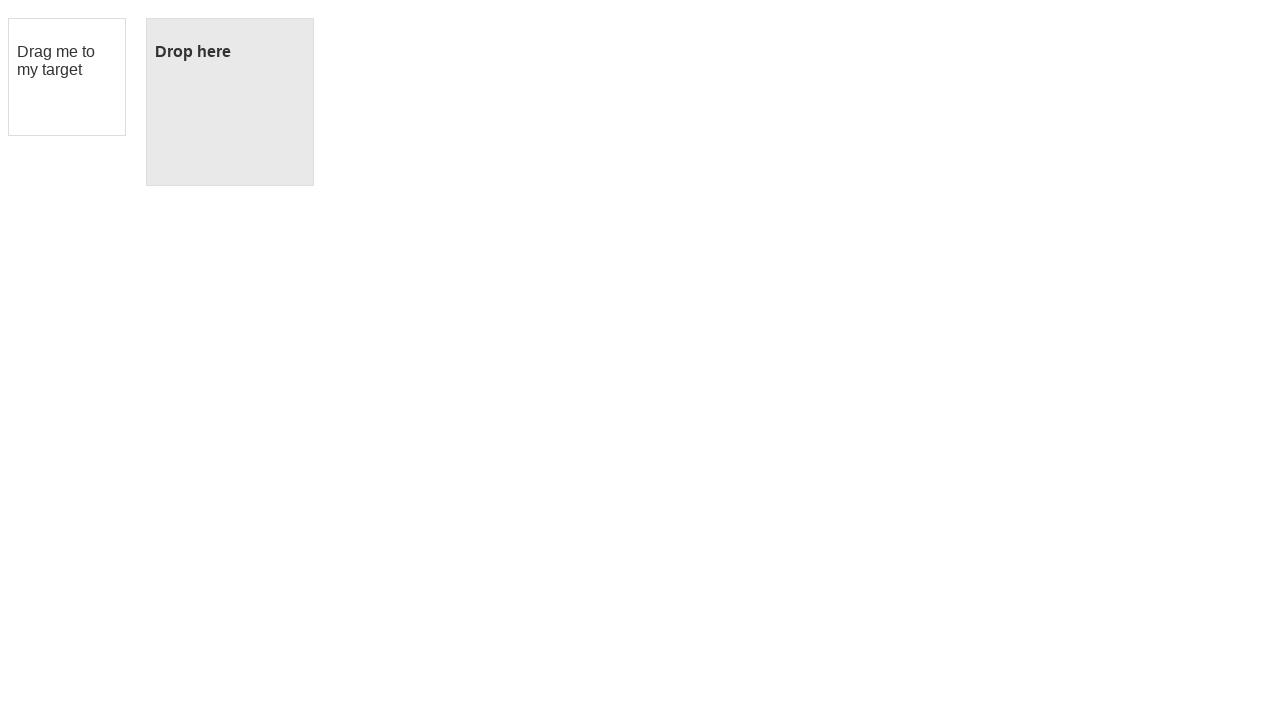

Located draggable element
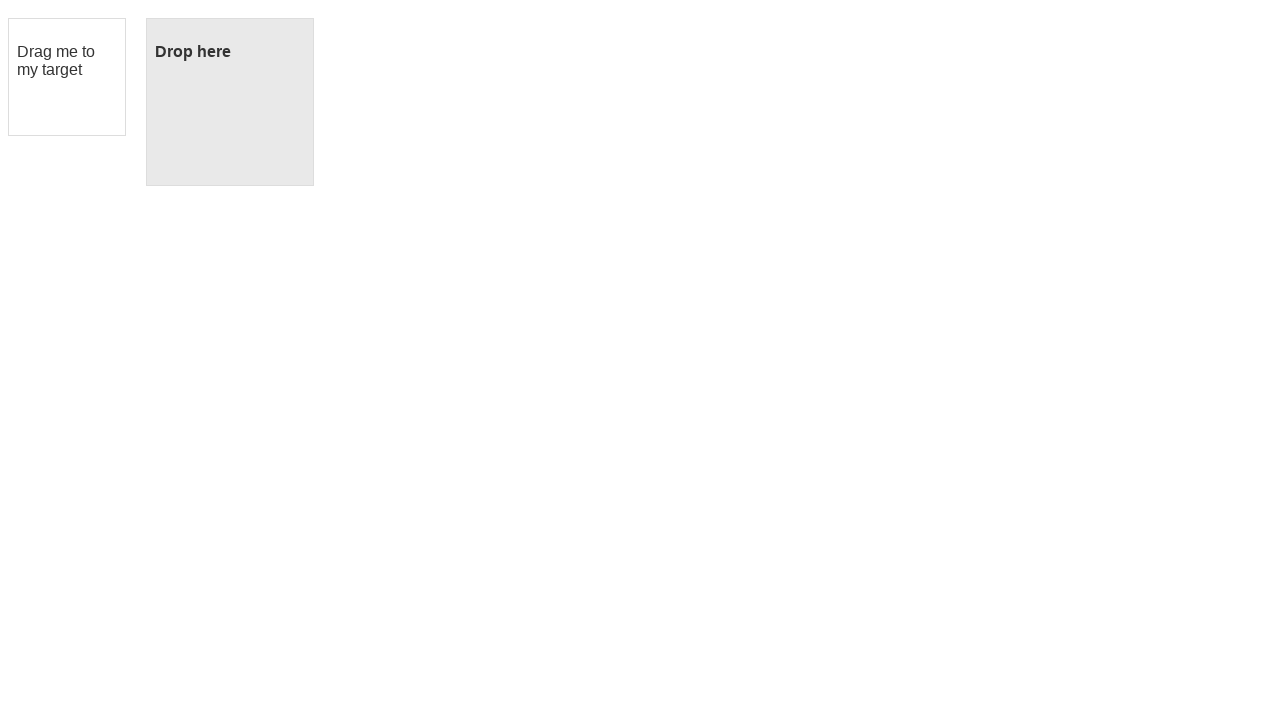

Located droppable element
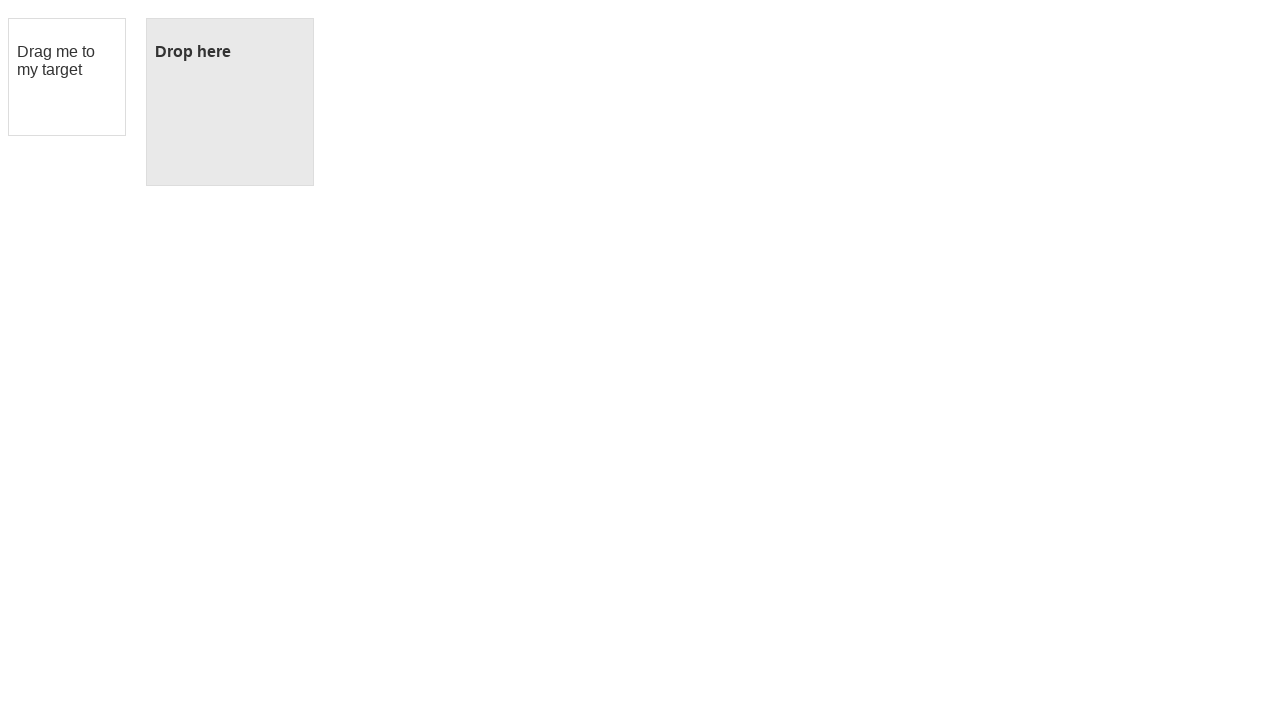

Dragged element from draggable to droppable target at (230, 102)
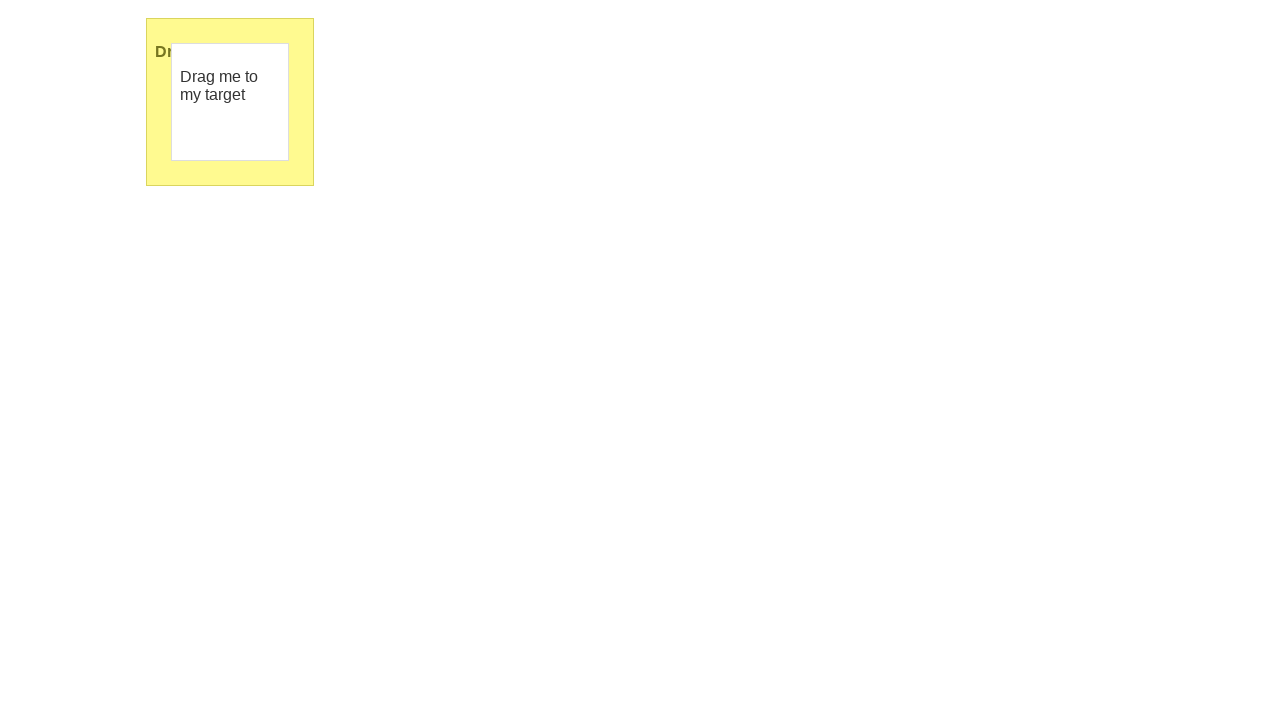

Verified drop was successful - droppable element text changed to 'Dropped!'
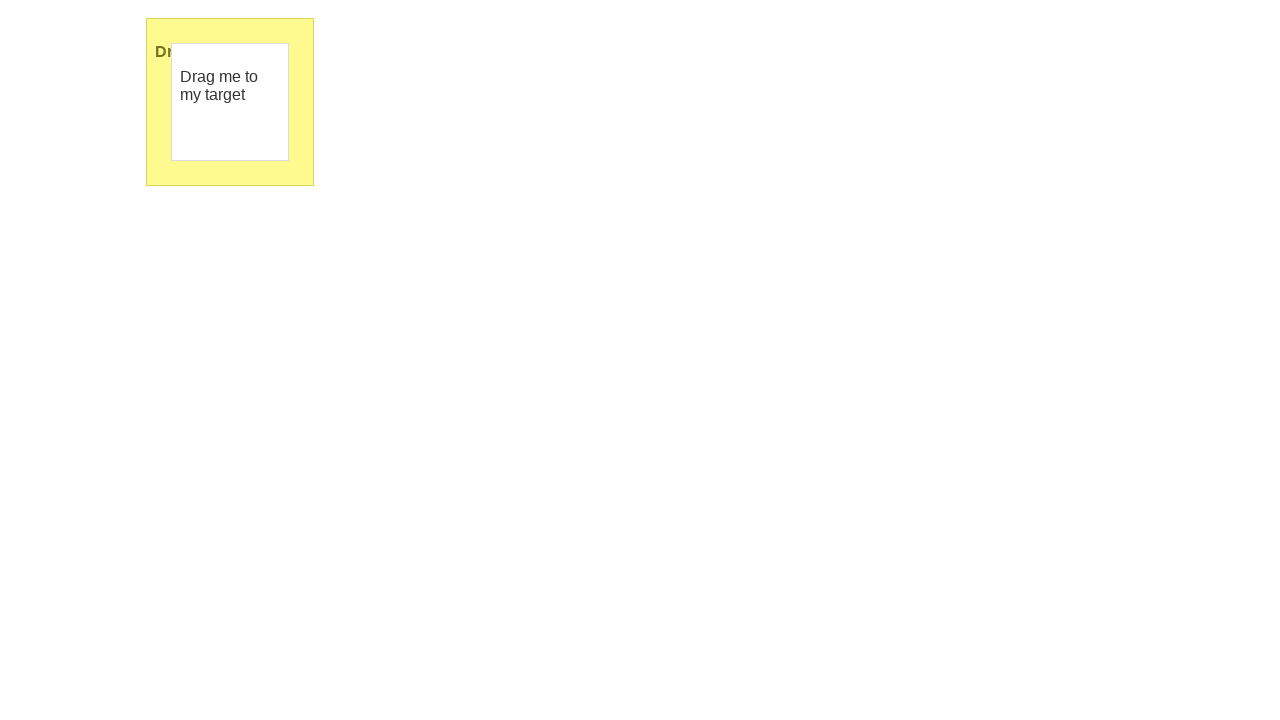

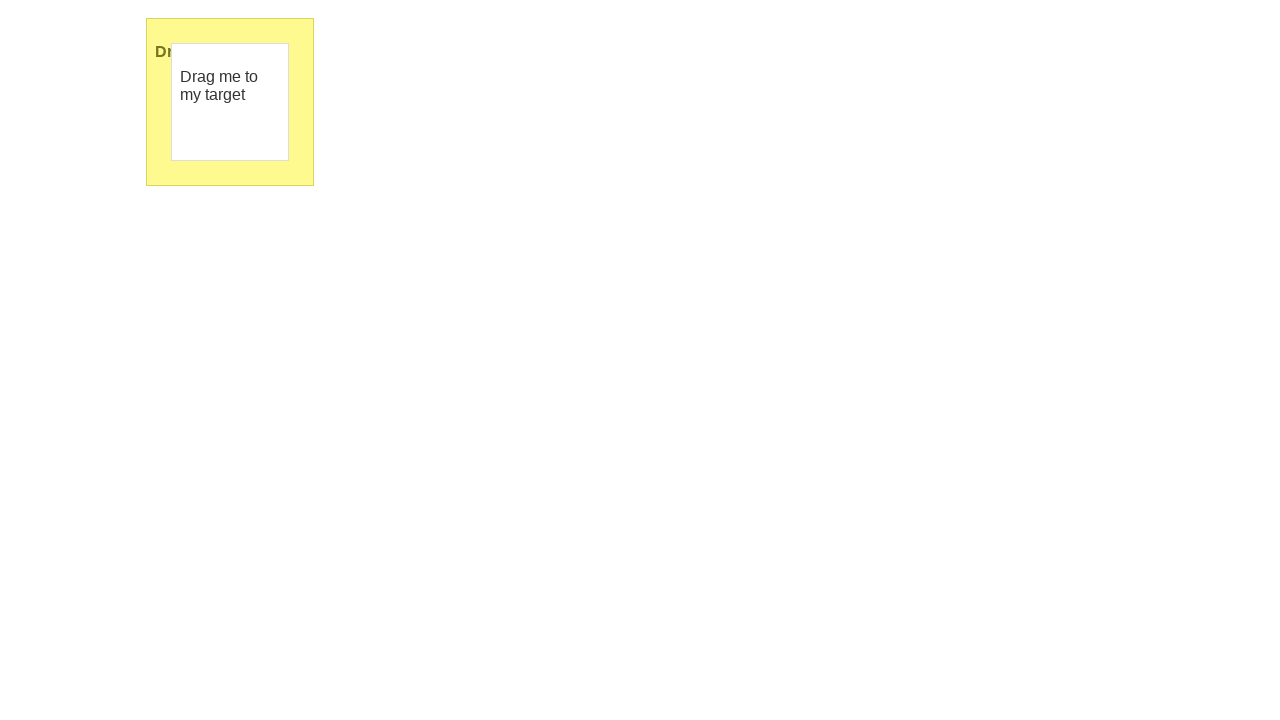